Tests the DemoQA text box form by filling in full name, email, current address, and permanent address fields, then submitting the form and verifying the output is displayed.

Starting URL: https://demoqa.com/text-box

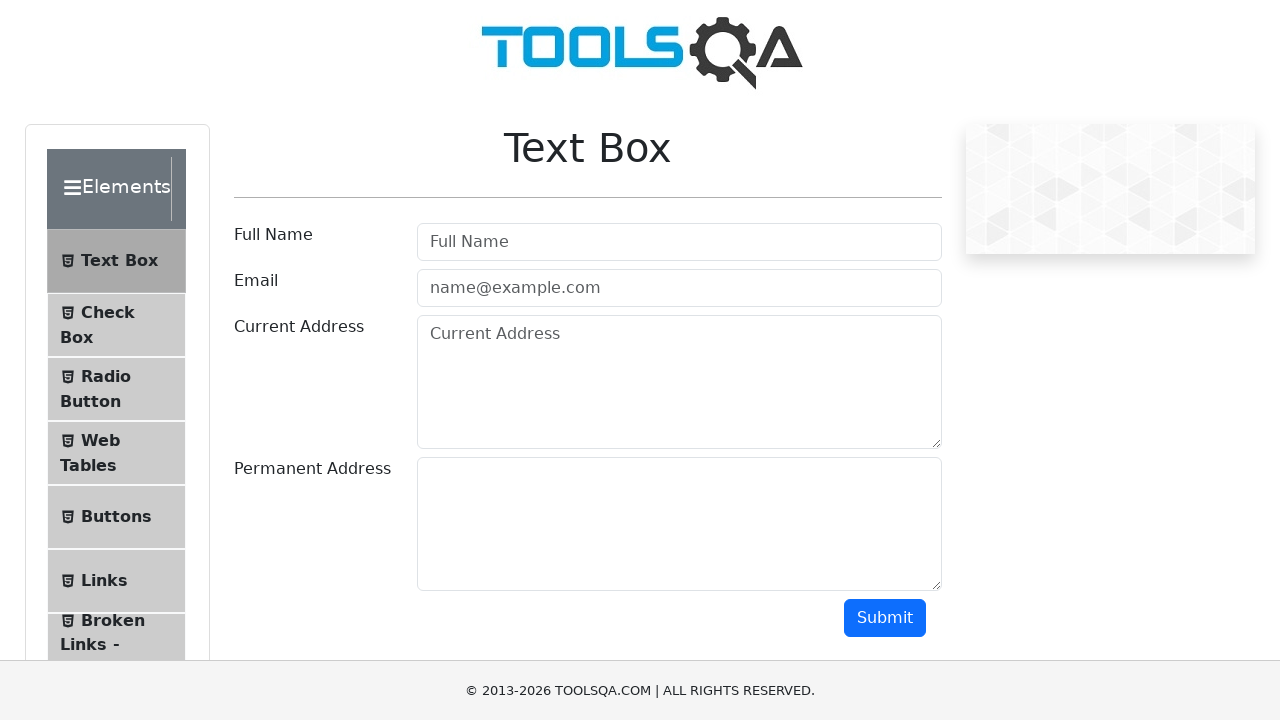

Filled full name field with 'John Smith' on #userName
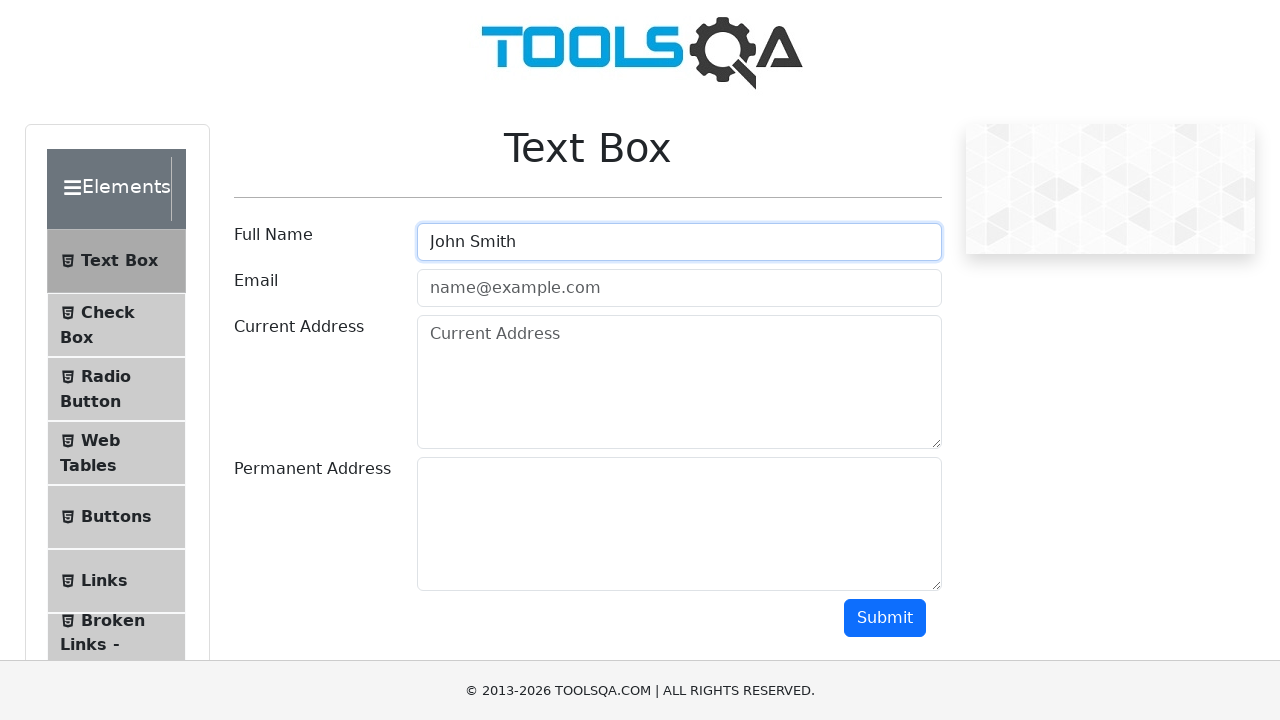

Filled email field with 'john.smith@example.com' on #userEmail
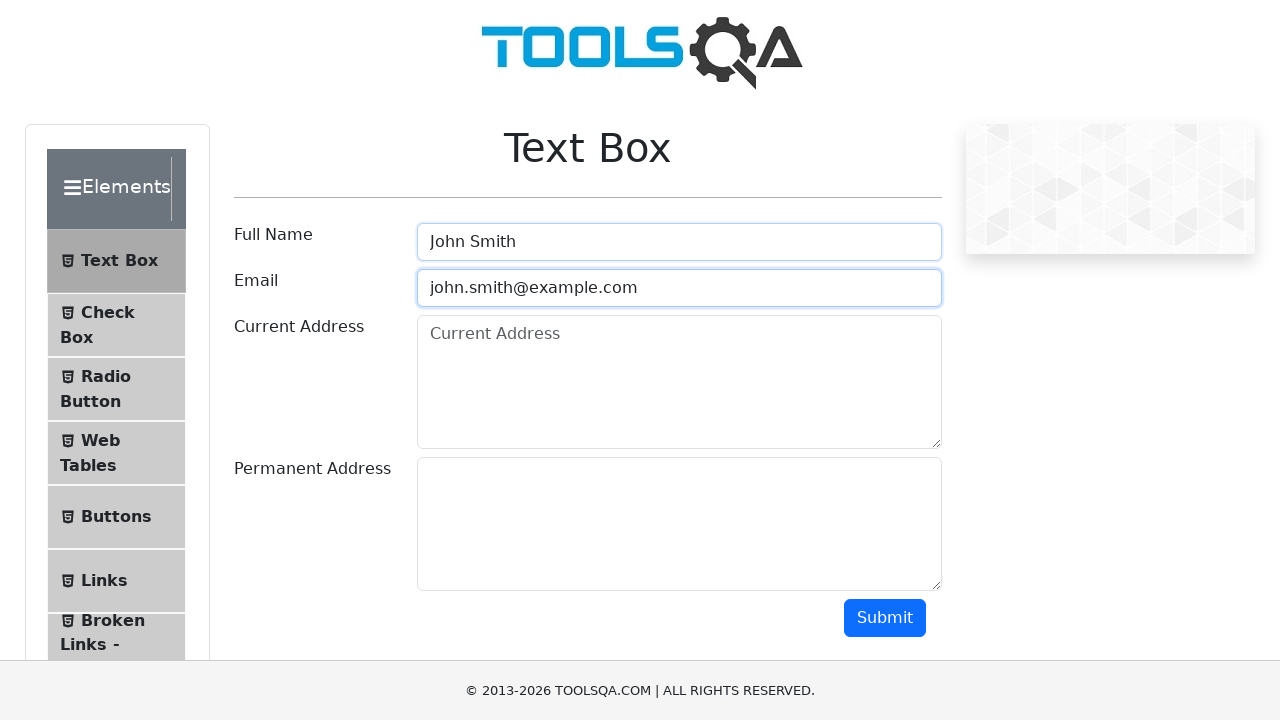

Filled current address field with '123 Main Street, New York, NY 10001' on #currentAddress
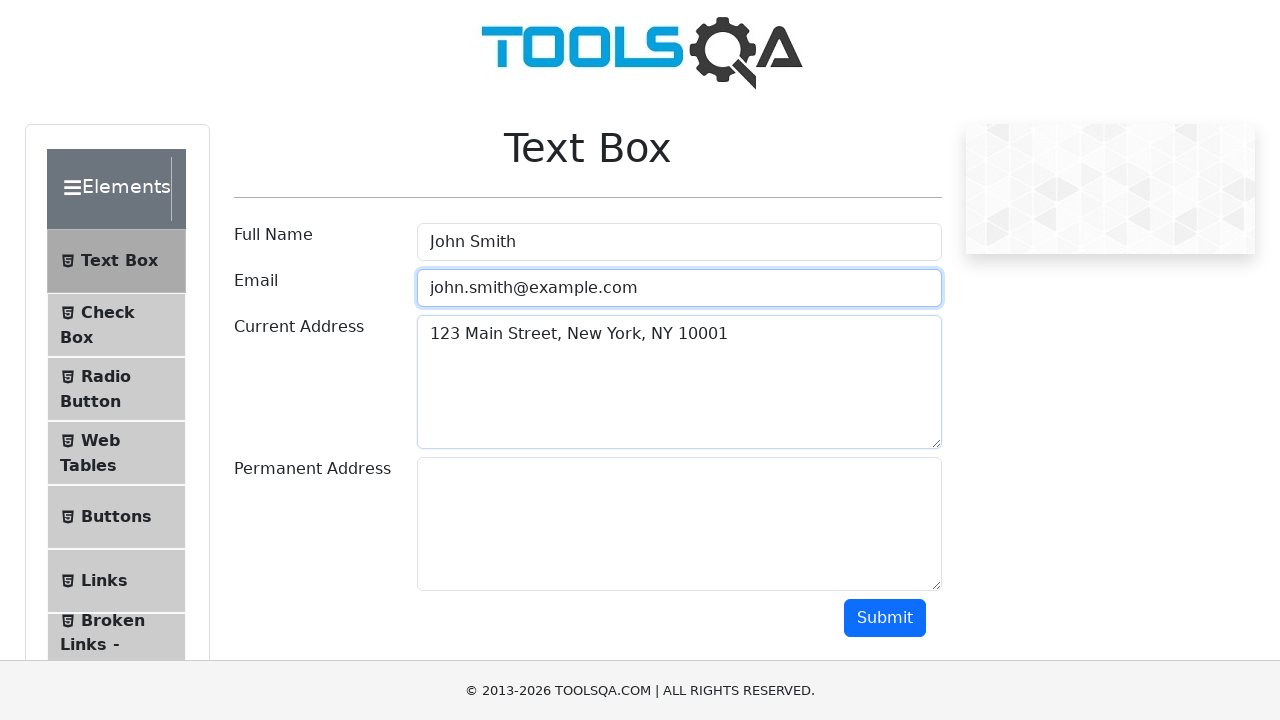

Filled permanent address field with '456 Oak Avenue, Los Angeles, CA 90001' on #permanentAddress
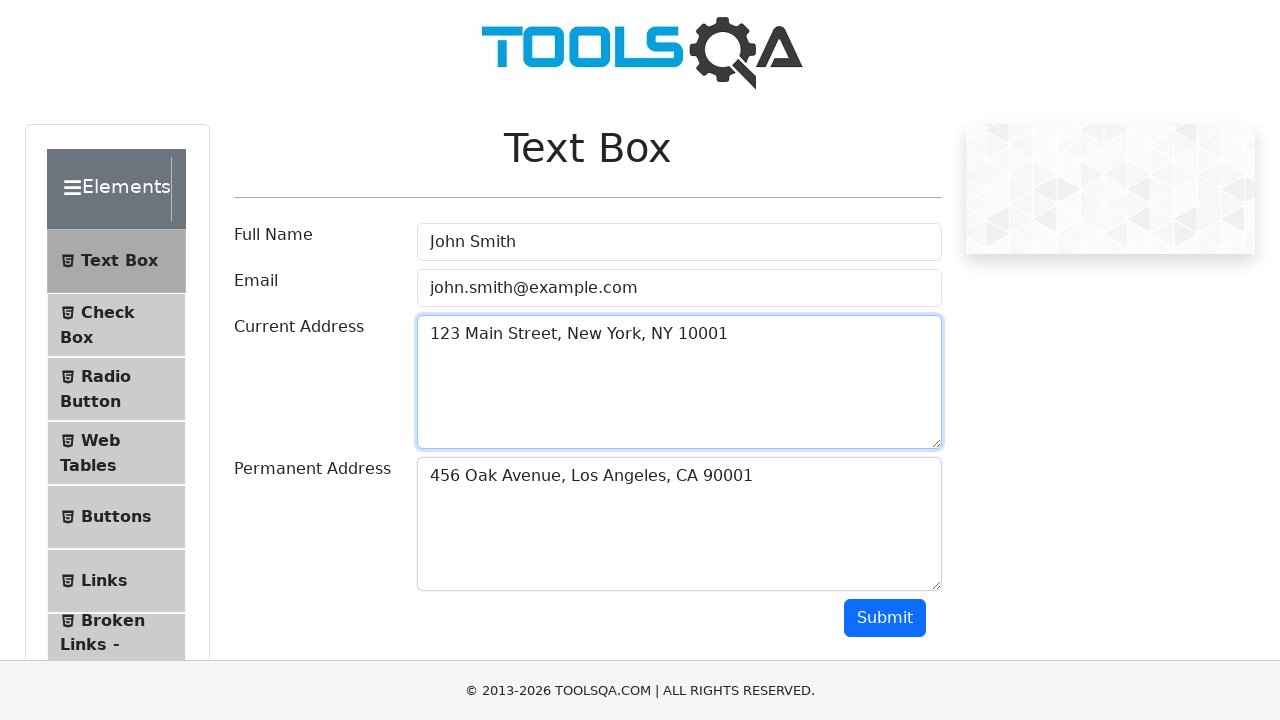

Scrolled down to reveal submit button
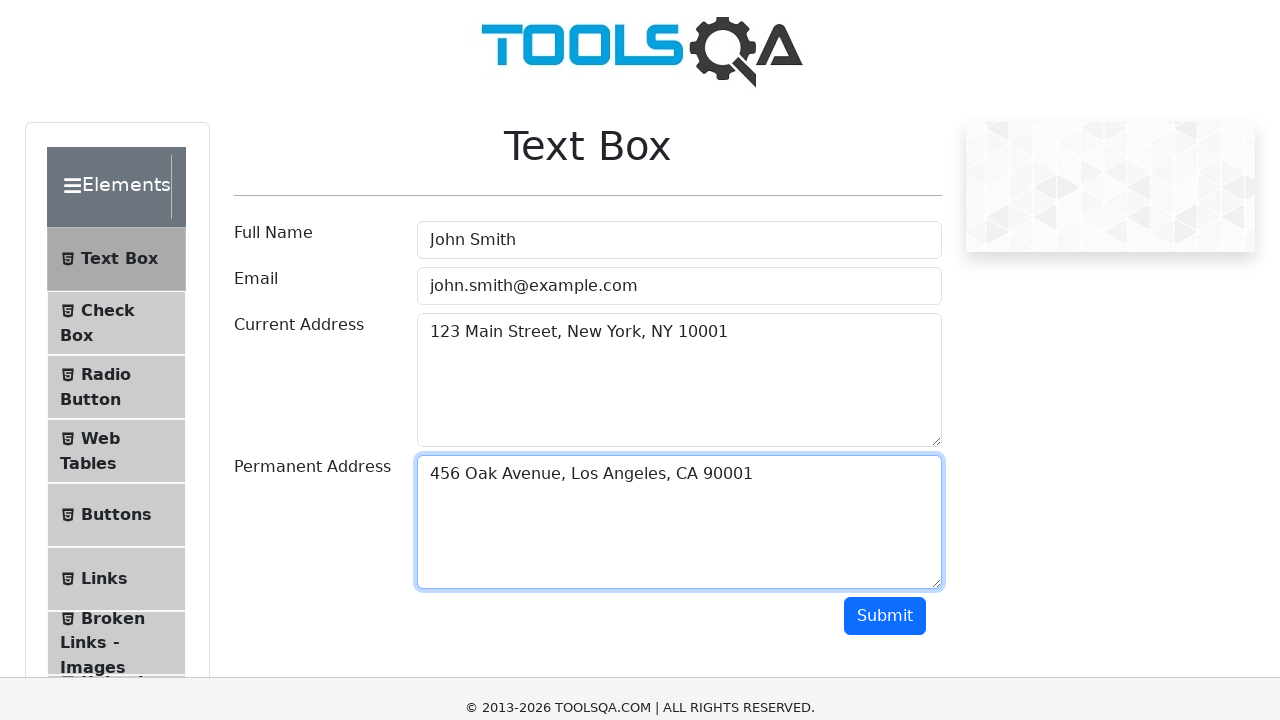

Clicked submit button to submit the form at (885, 518) on #submit
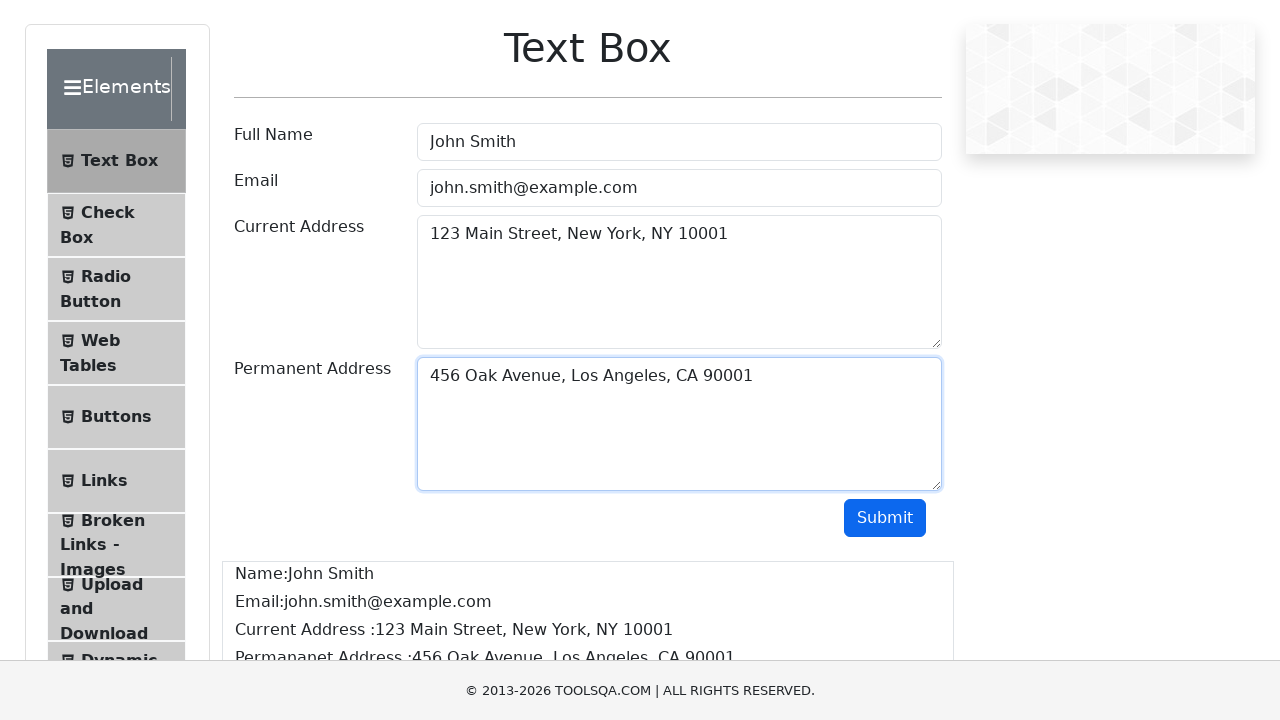

Form output section loaded successfully
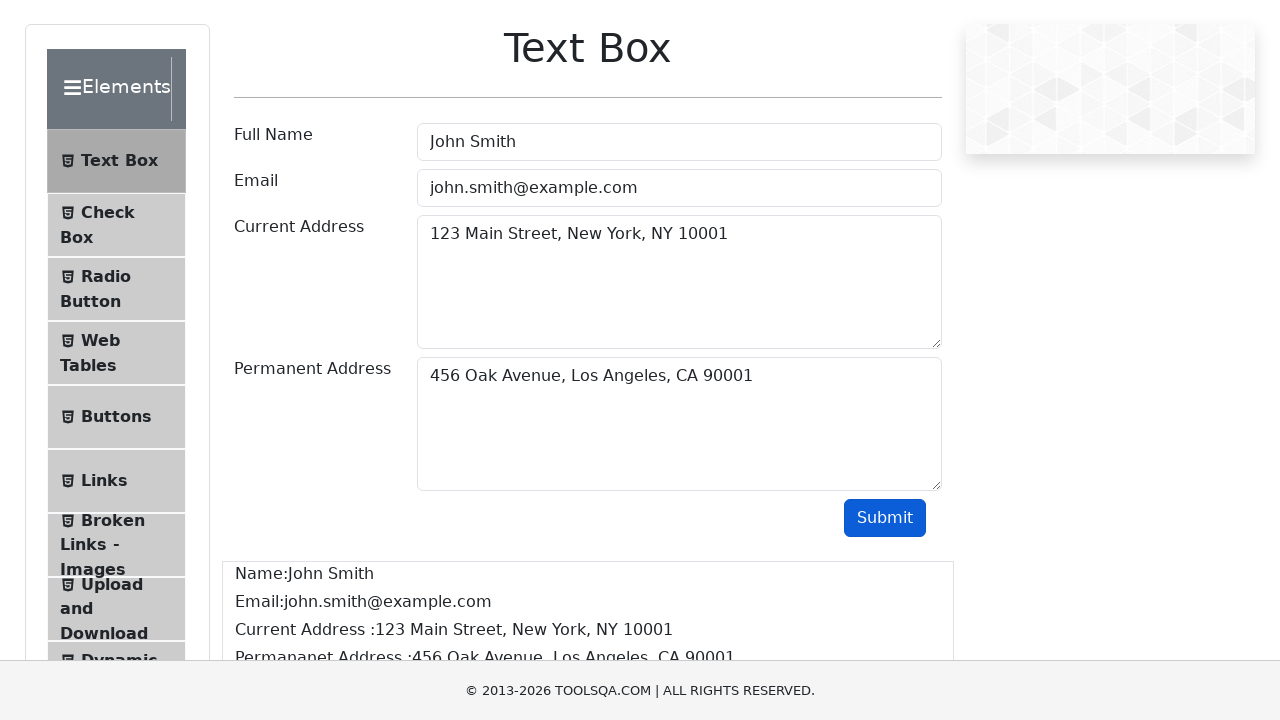

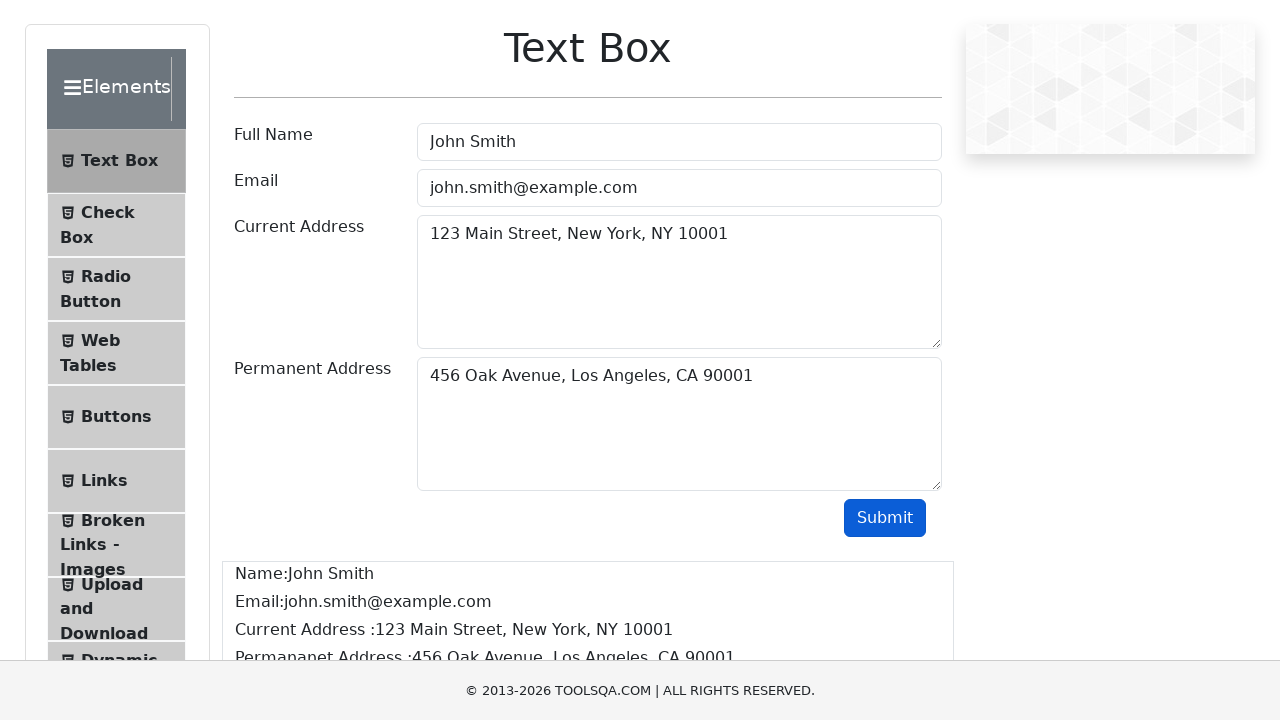